Tests handling of JavaScript confirm dialogs by setting up a dialog listener and clicking a button that triggers a confirm alert

Starting URL: https://the-internet.herokuapp.com/javascript_alerts

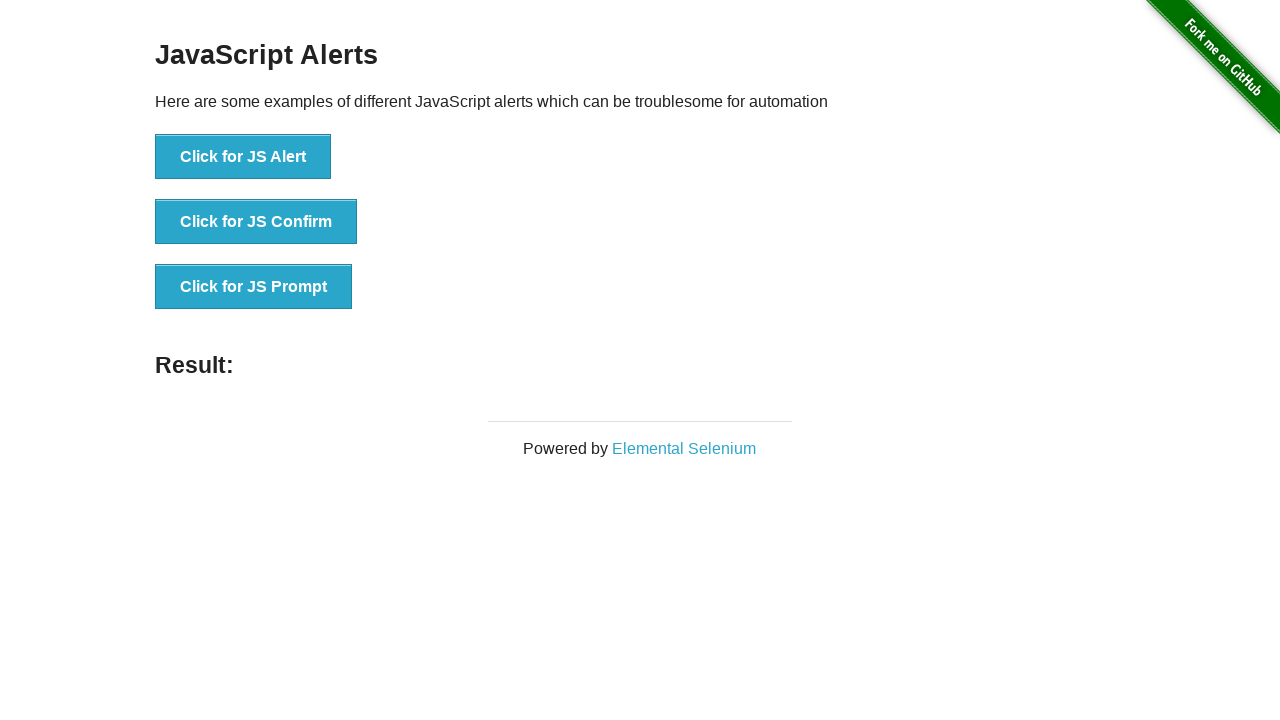

Set up dialog event listener to handle JavaScript alerts
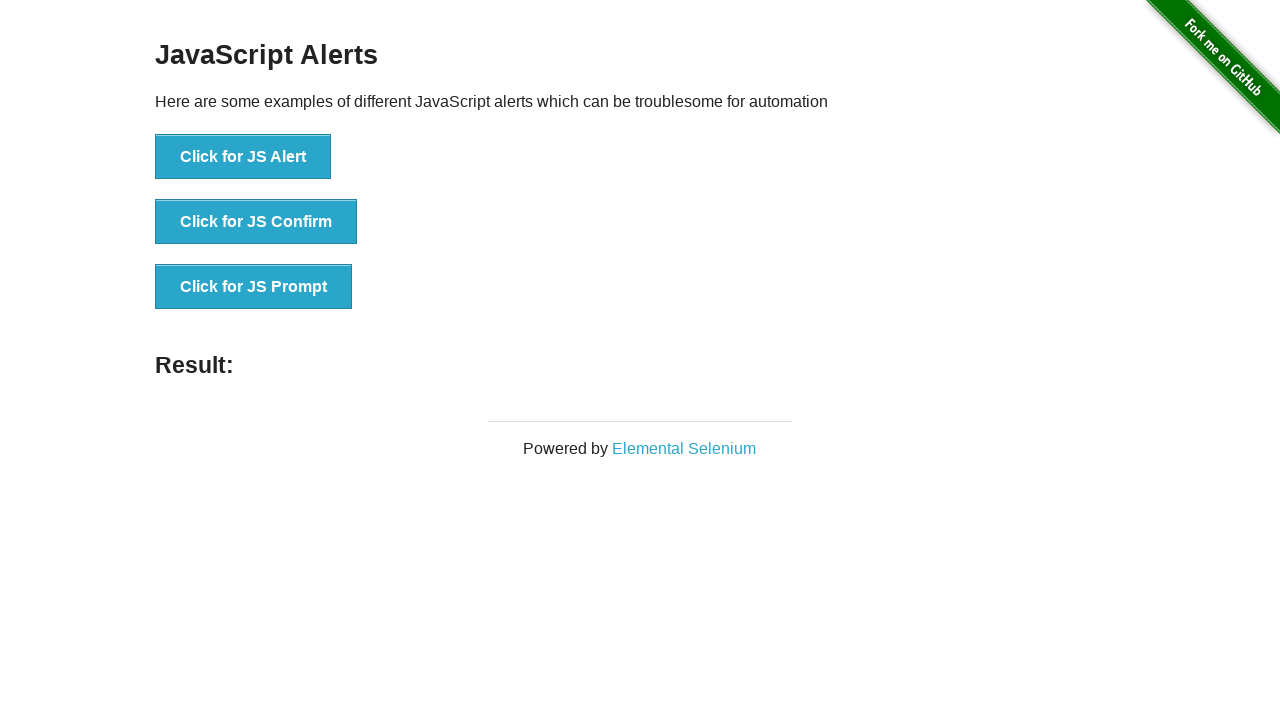

Clicked button to trigger JavaScript confirm dialog at (256, 222) on xpath=//button[@onclick='jsConfirm()']
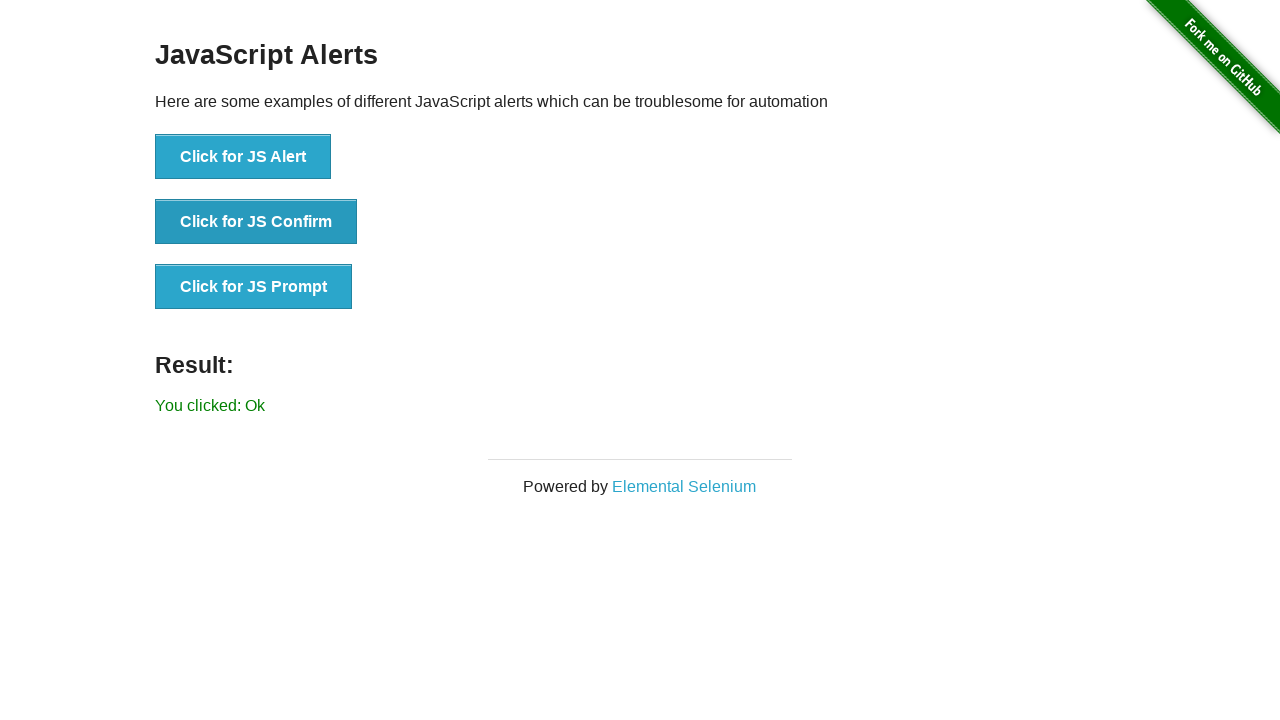

Waited for dialog to be processed and accepted
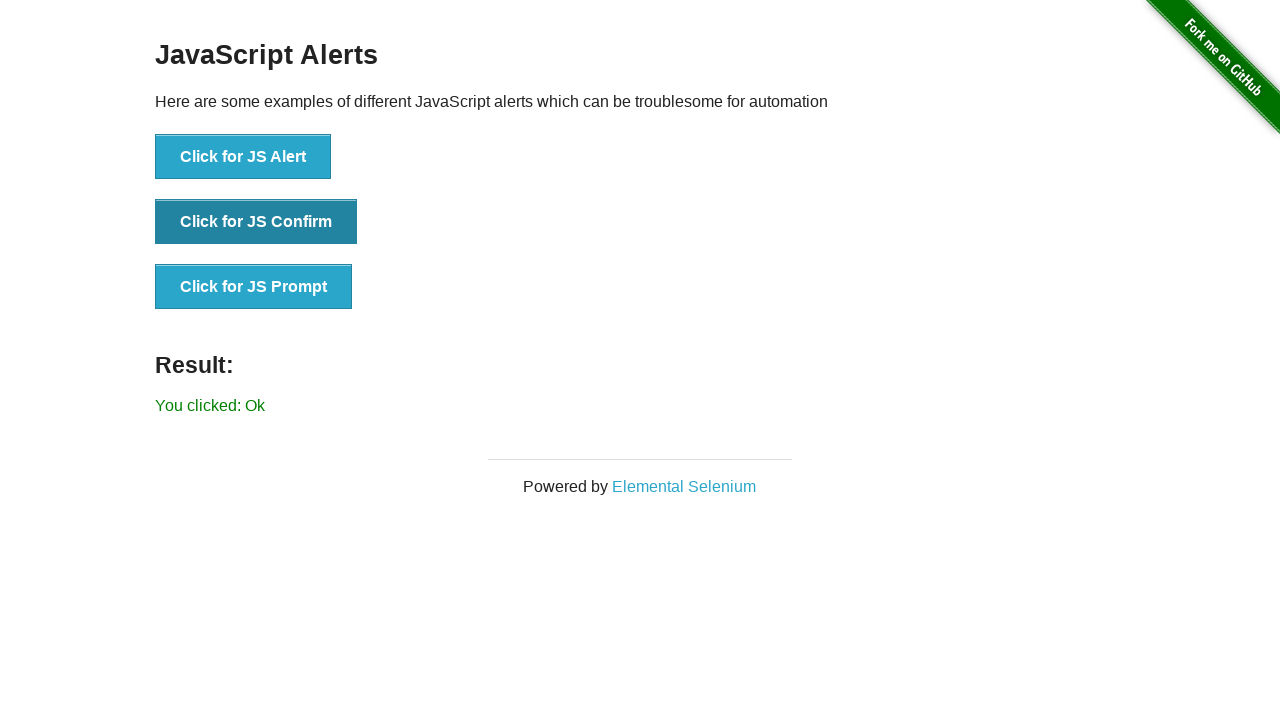

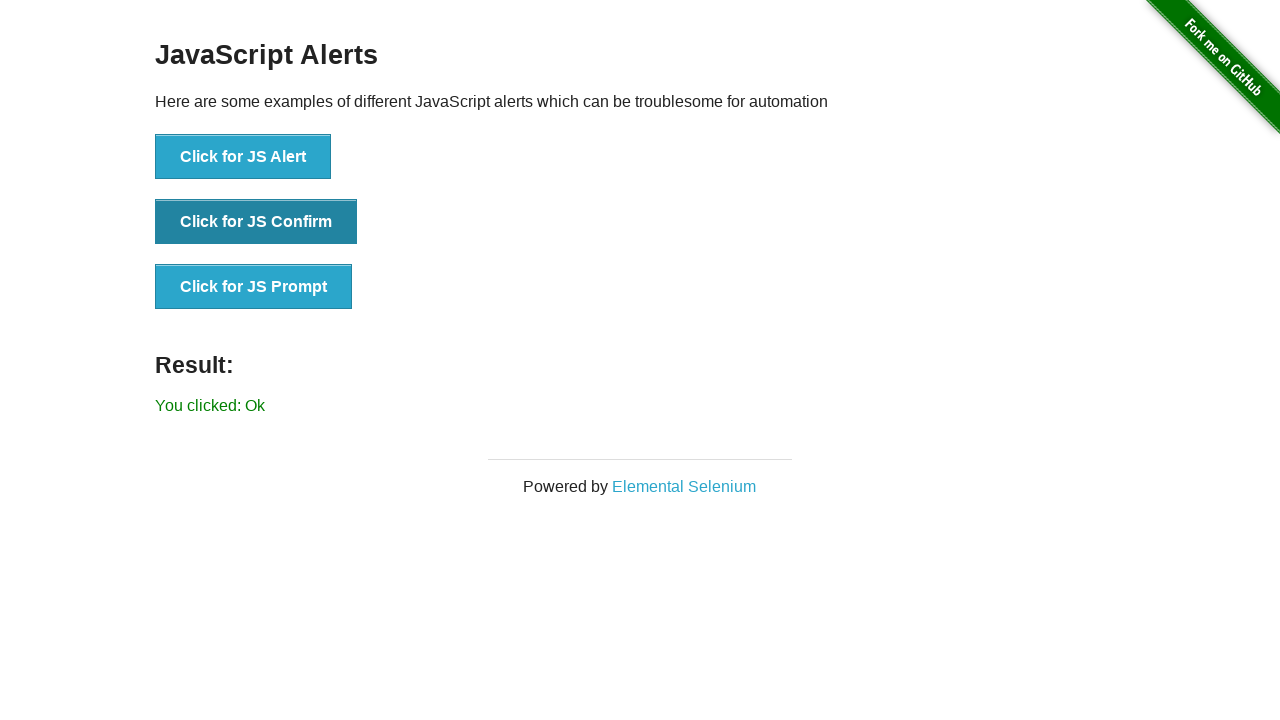